Tests YouTube search functionality by clicking the search box, entering a search query, and pressing Enter to search

Starting URL: https://www.youtube.com/

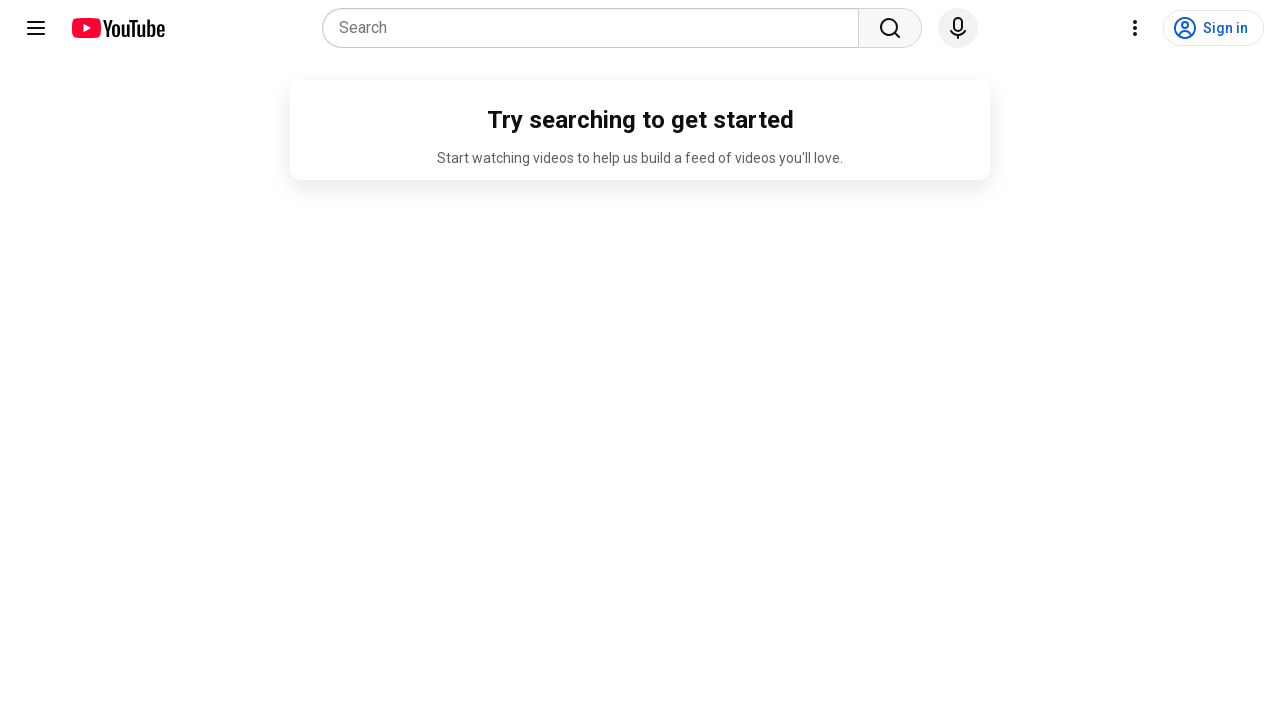

Clicked on YouTube search box at (596, 28) on internal:attr=[placeholder="Search"s] >> nth=0
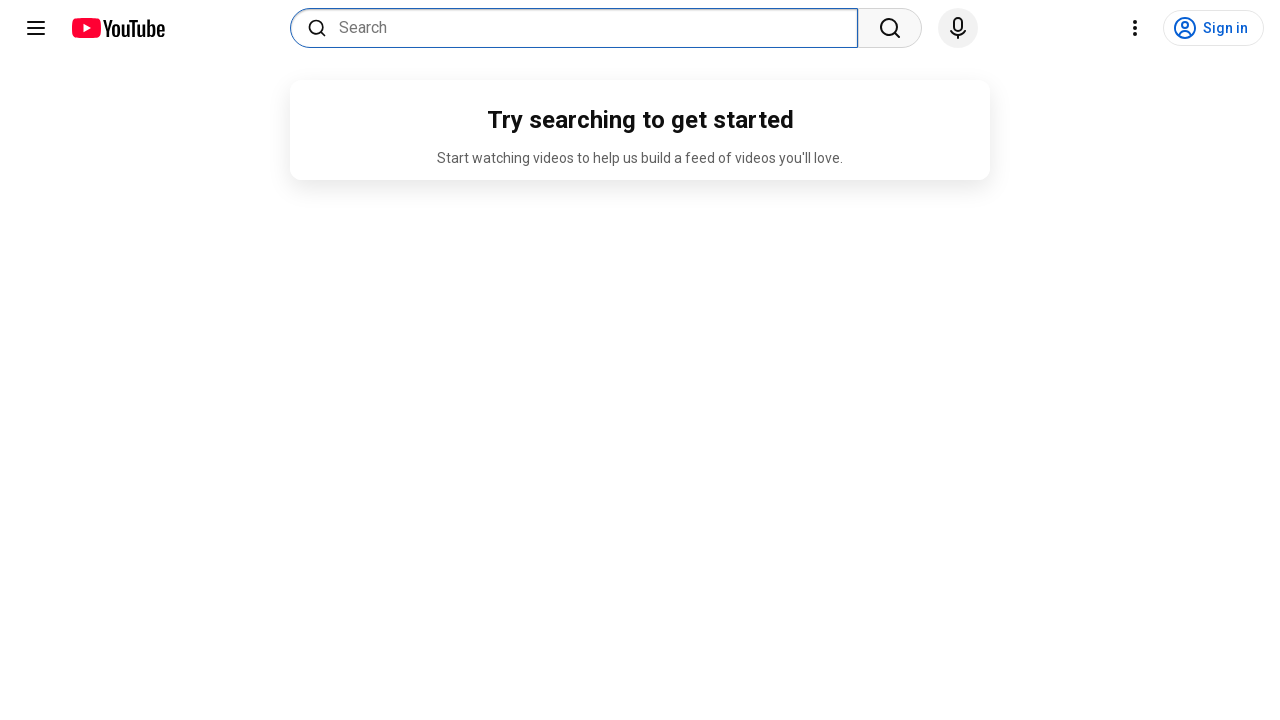

Entered search query 'playwright by testers talk' in search box on internal:attr=[placeholder="Search"s] >> nth=0
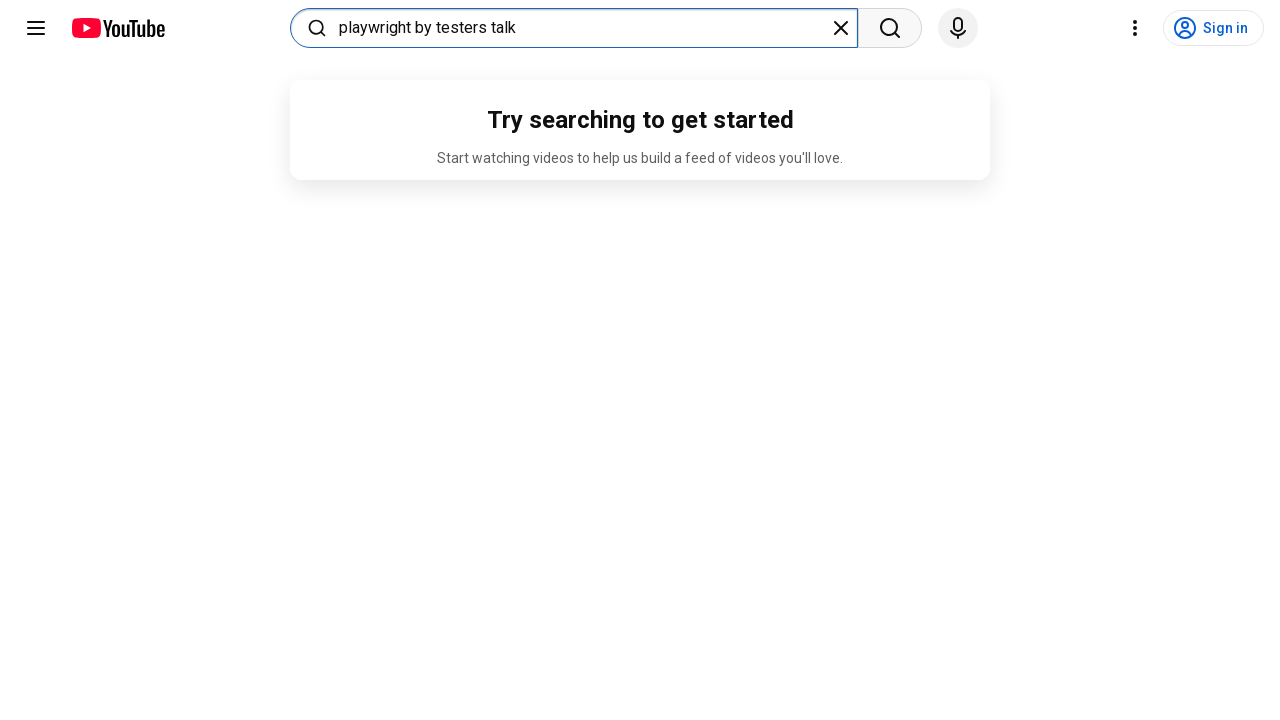

Pressed Enter to submit search query on internal:attr=[placeholder="Search"s] >> nth=0
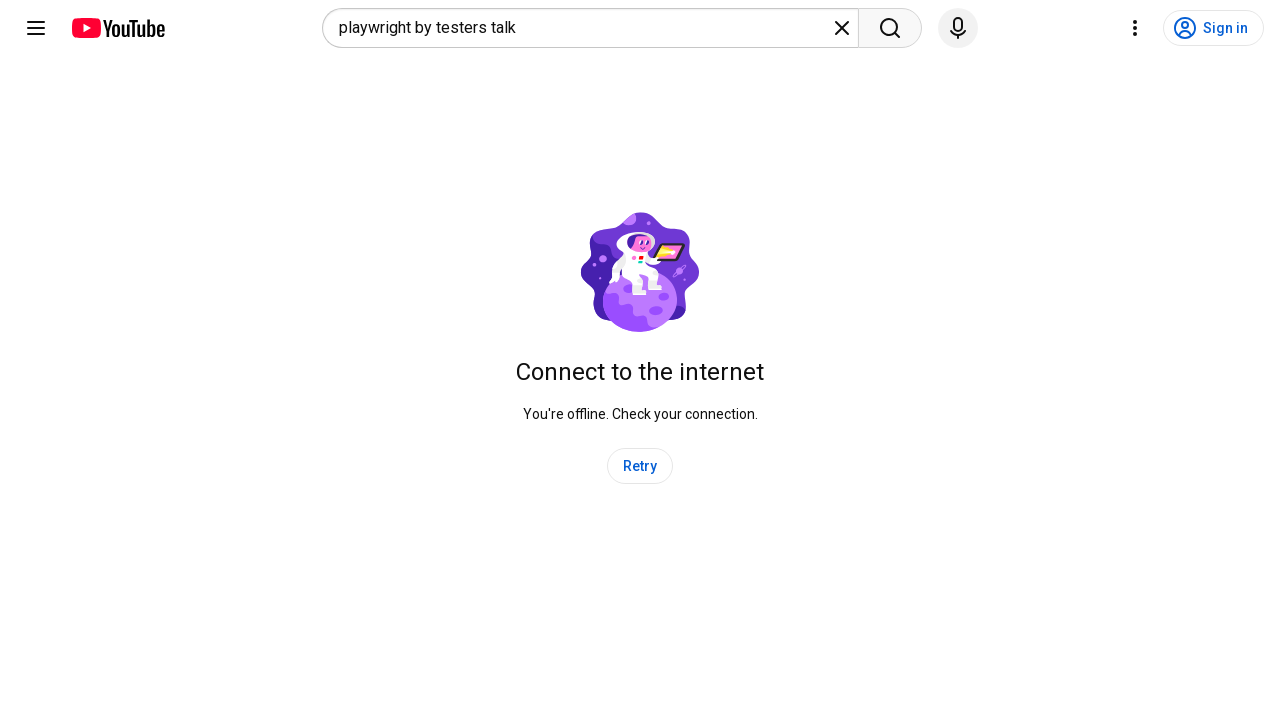

Search results page loaded successfully
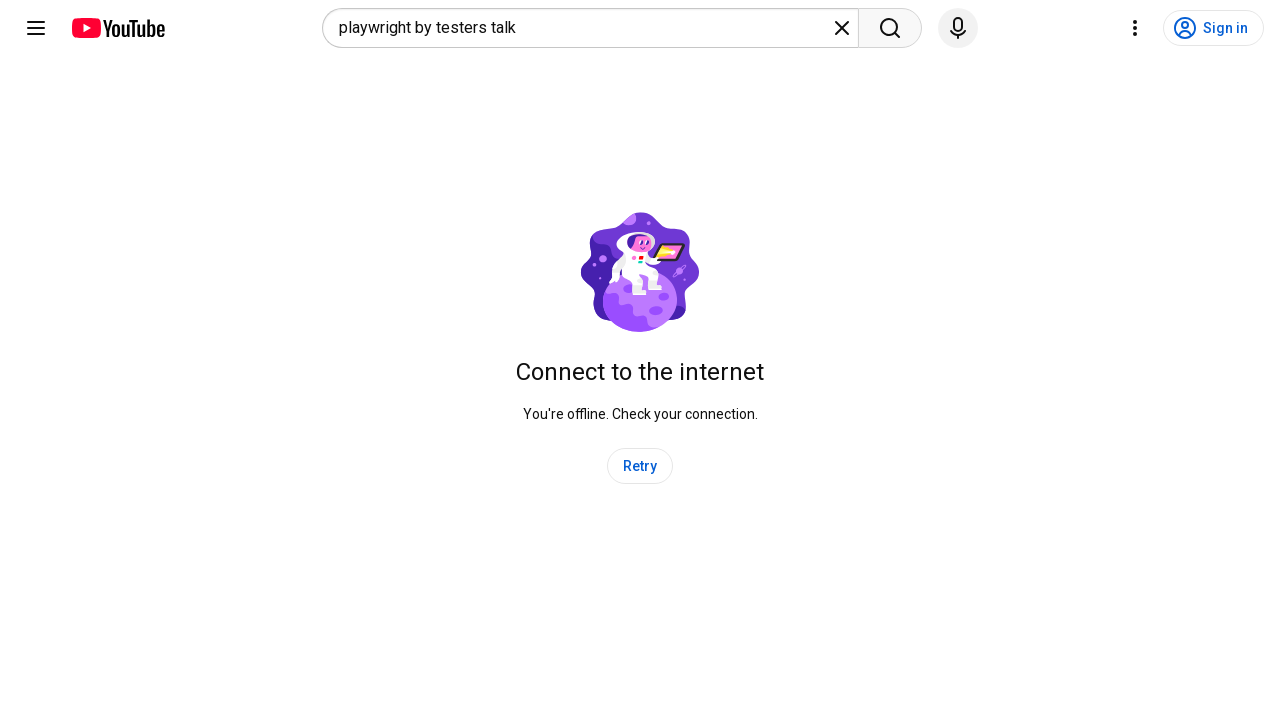

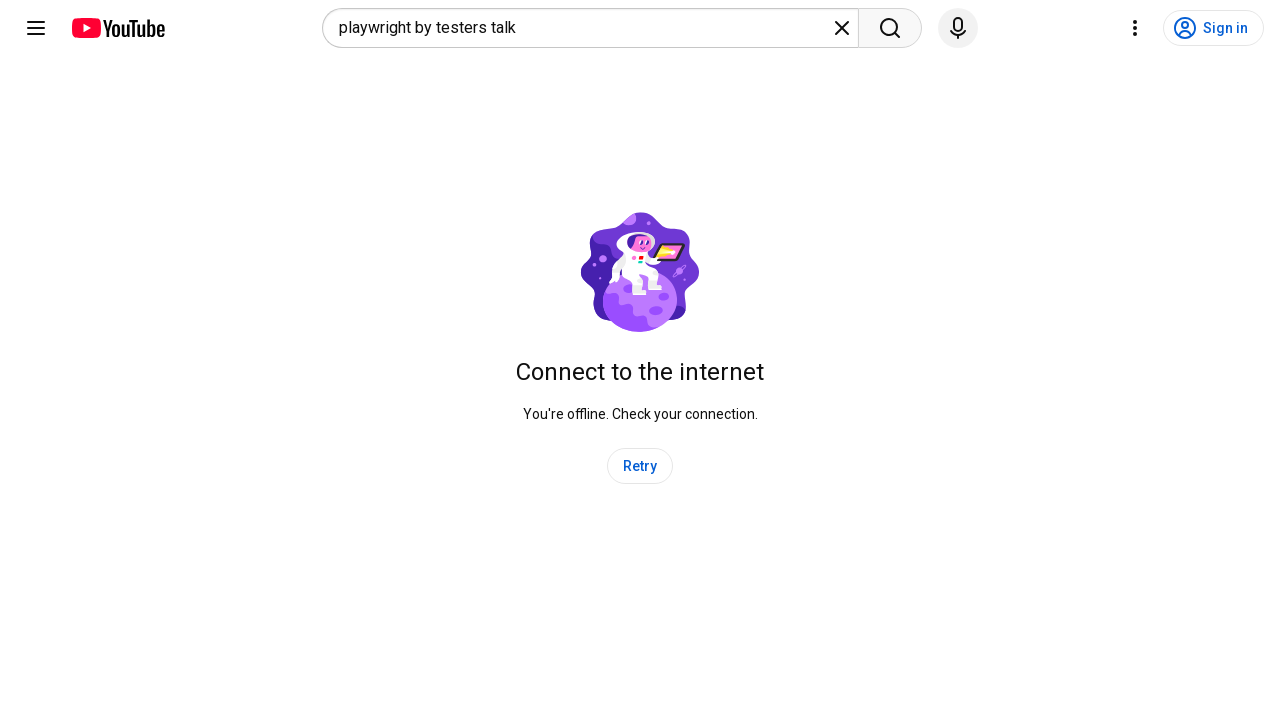